Tests a page with lazy-loading images by waiting for the loading process to complete and verifying an image is loaded

Starting URL: https://bonigarcia.dev/selenium-webdriver-java/loading-images.html

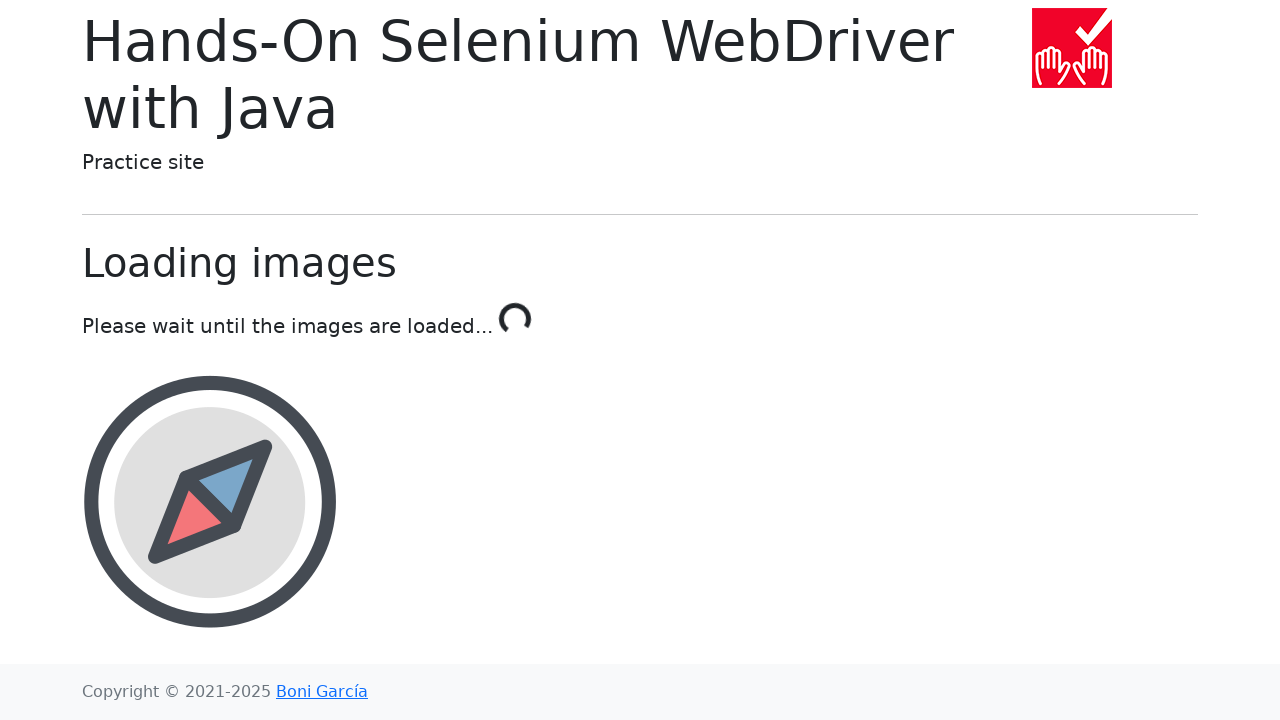

Waited for loading process to complete - 'Done!' text appeared
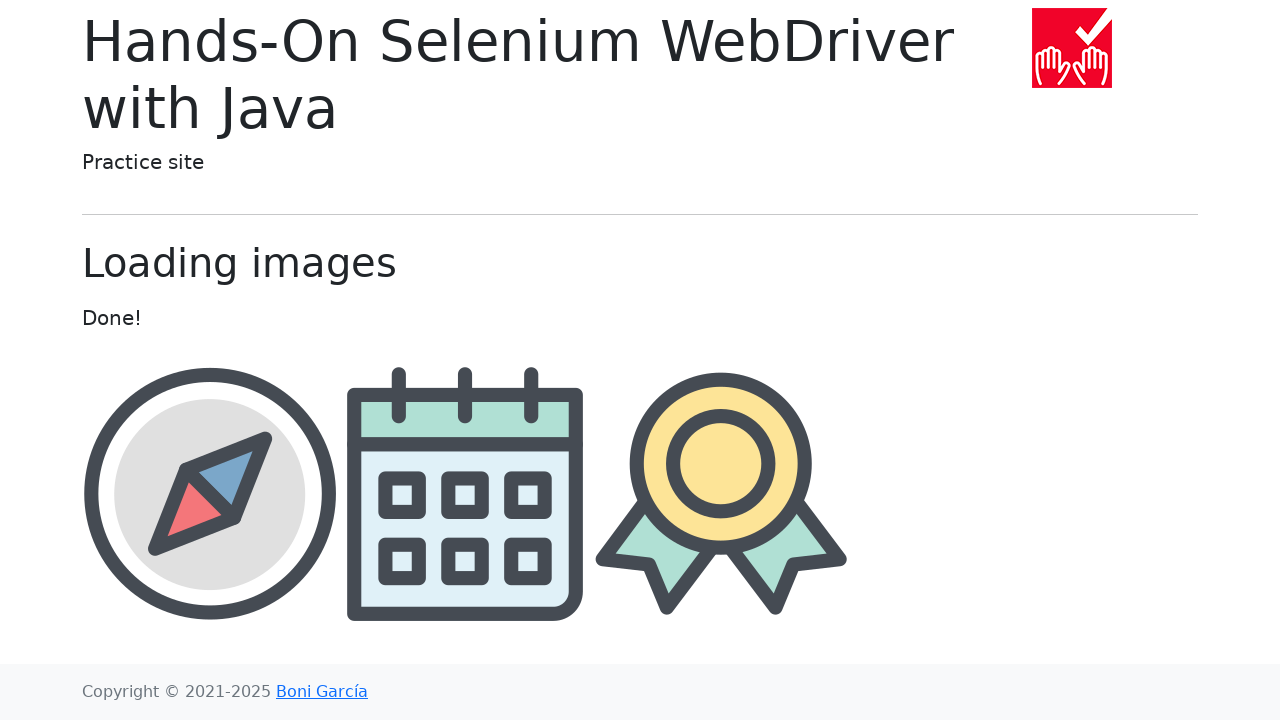

Located the award image element
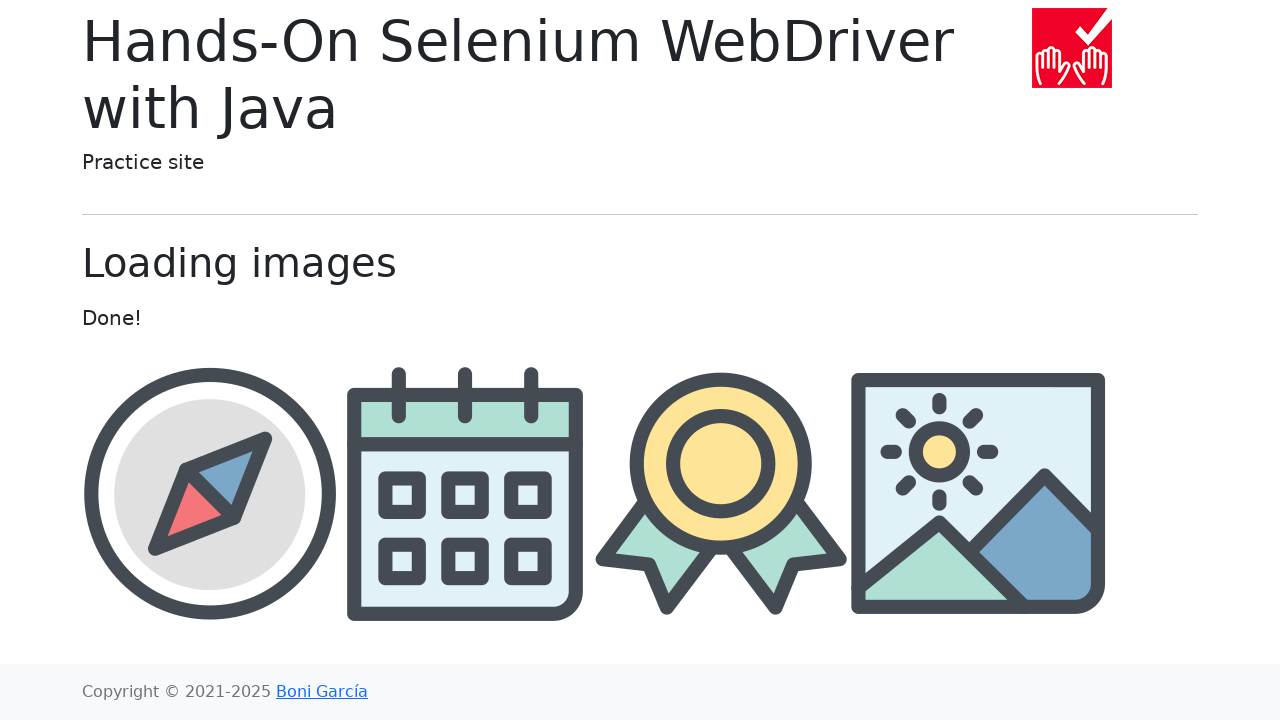

Retrieved award image src attribute: img/award.png
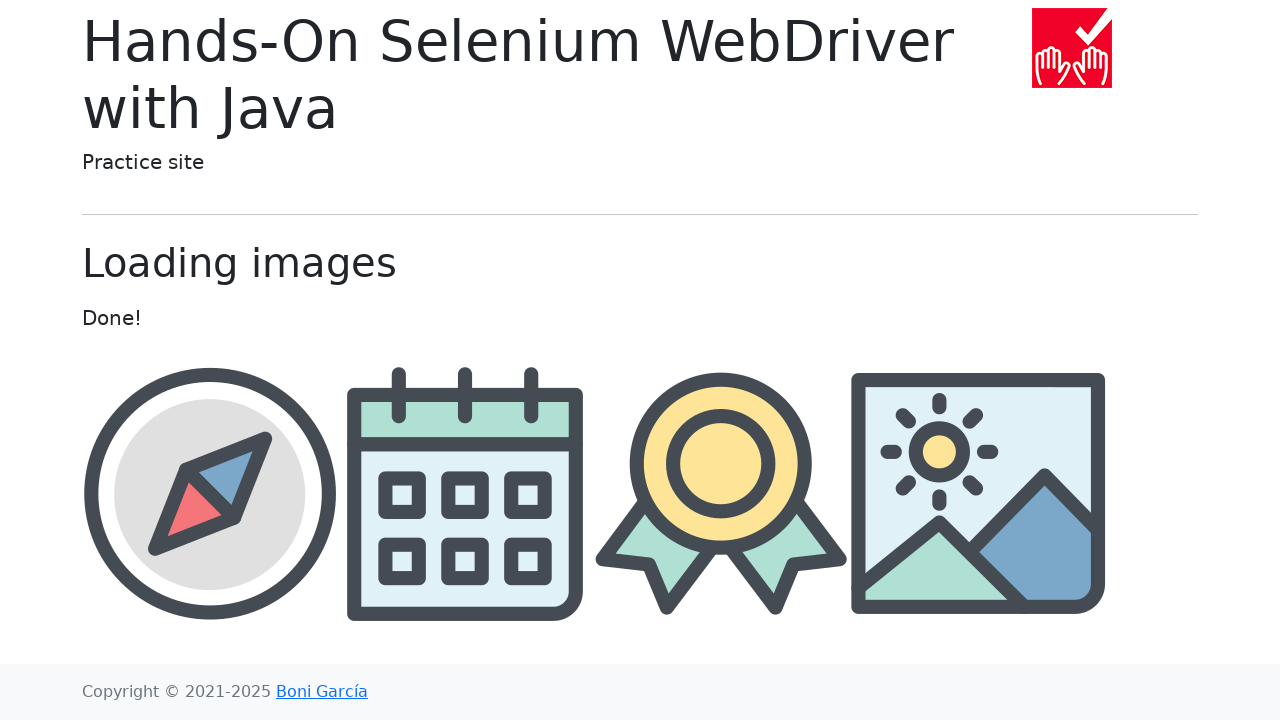

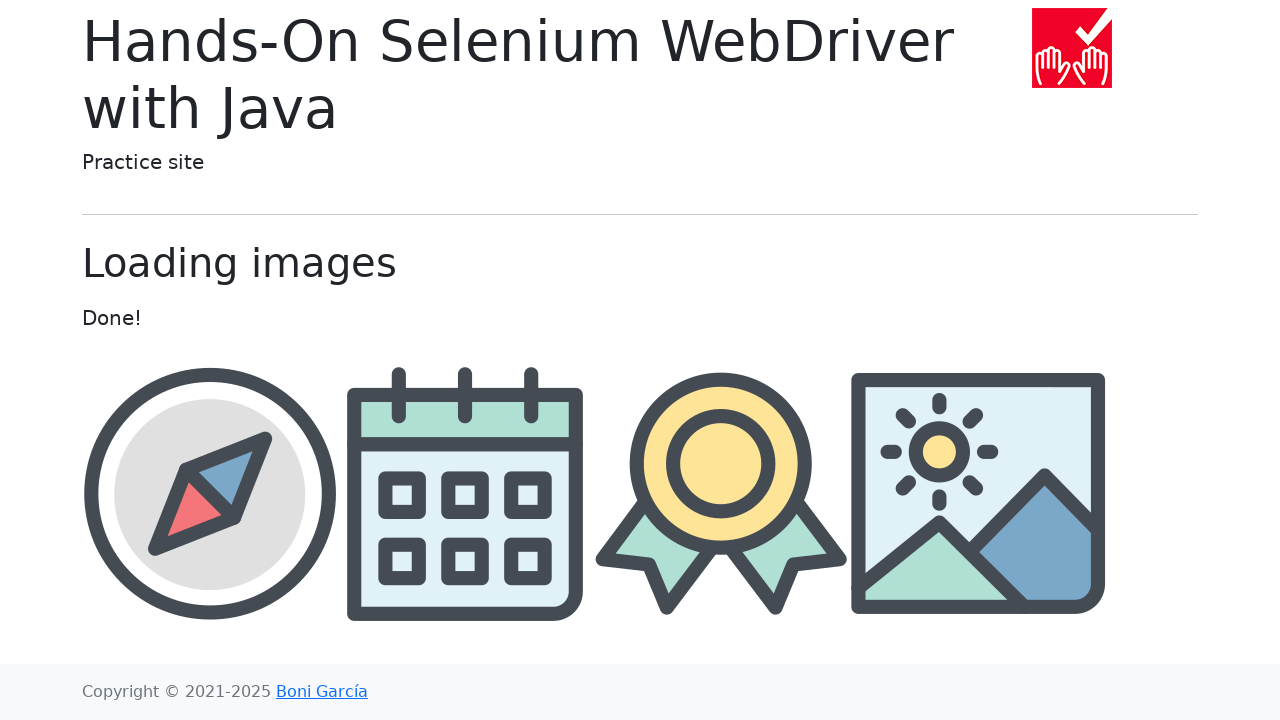